Tests horizontal scrolling functionality on a portfolio website by maximizing the window and performing a horizontal scroll to the right using JavaScript execution.

Starting URL: https://dpotferstudio.com/work/art-de-vivre-communication/

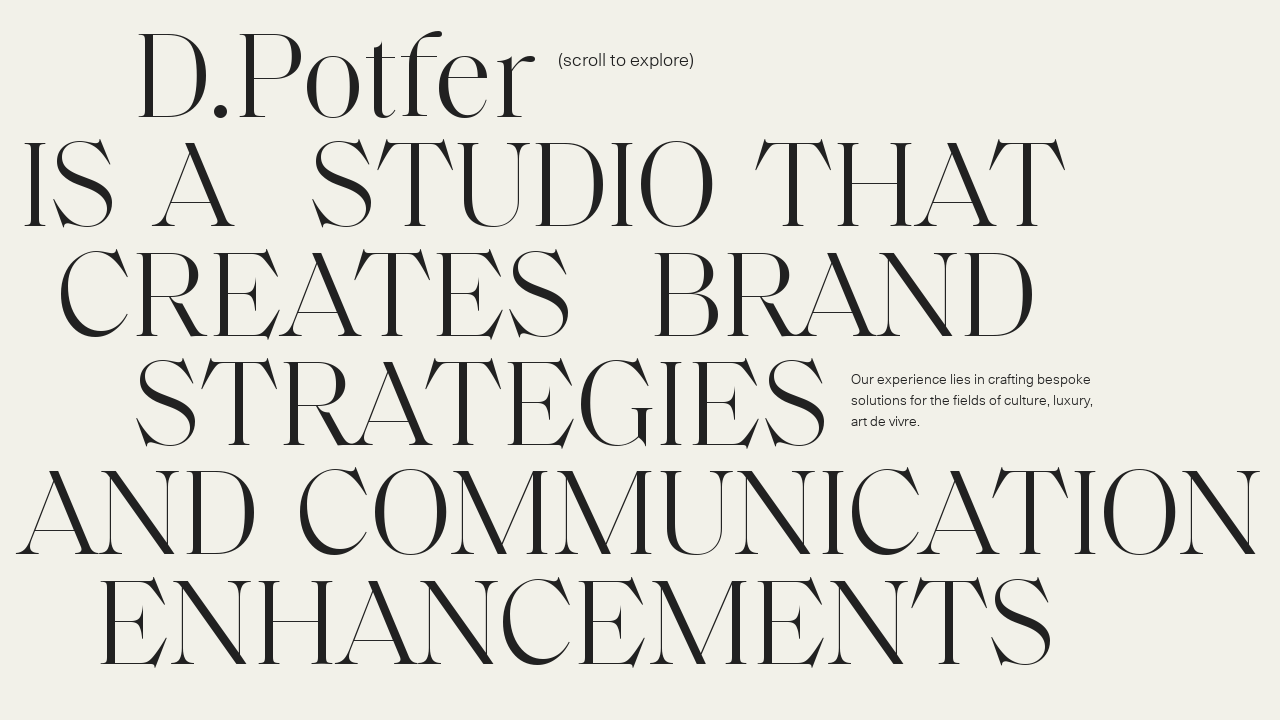

Maximized browser window to 1920x1080
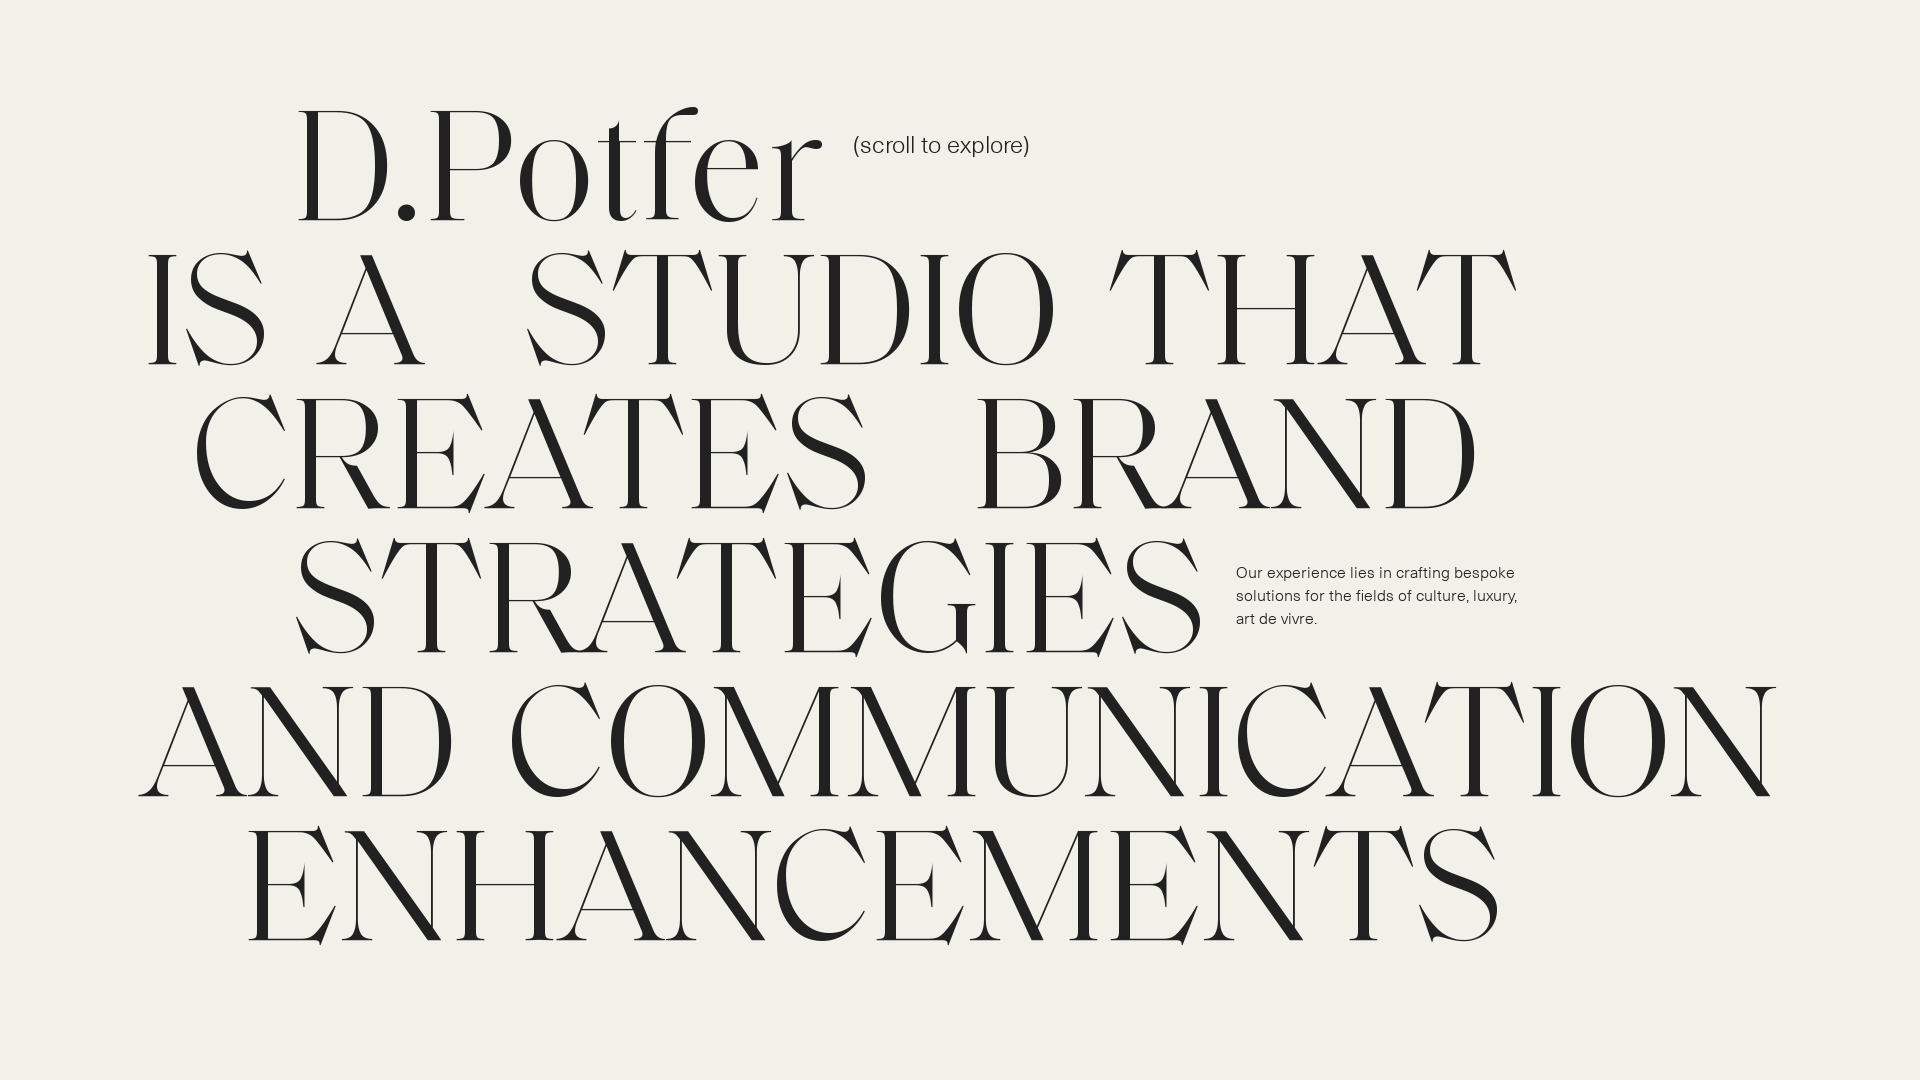

Waited for page DOM content to load
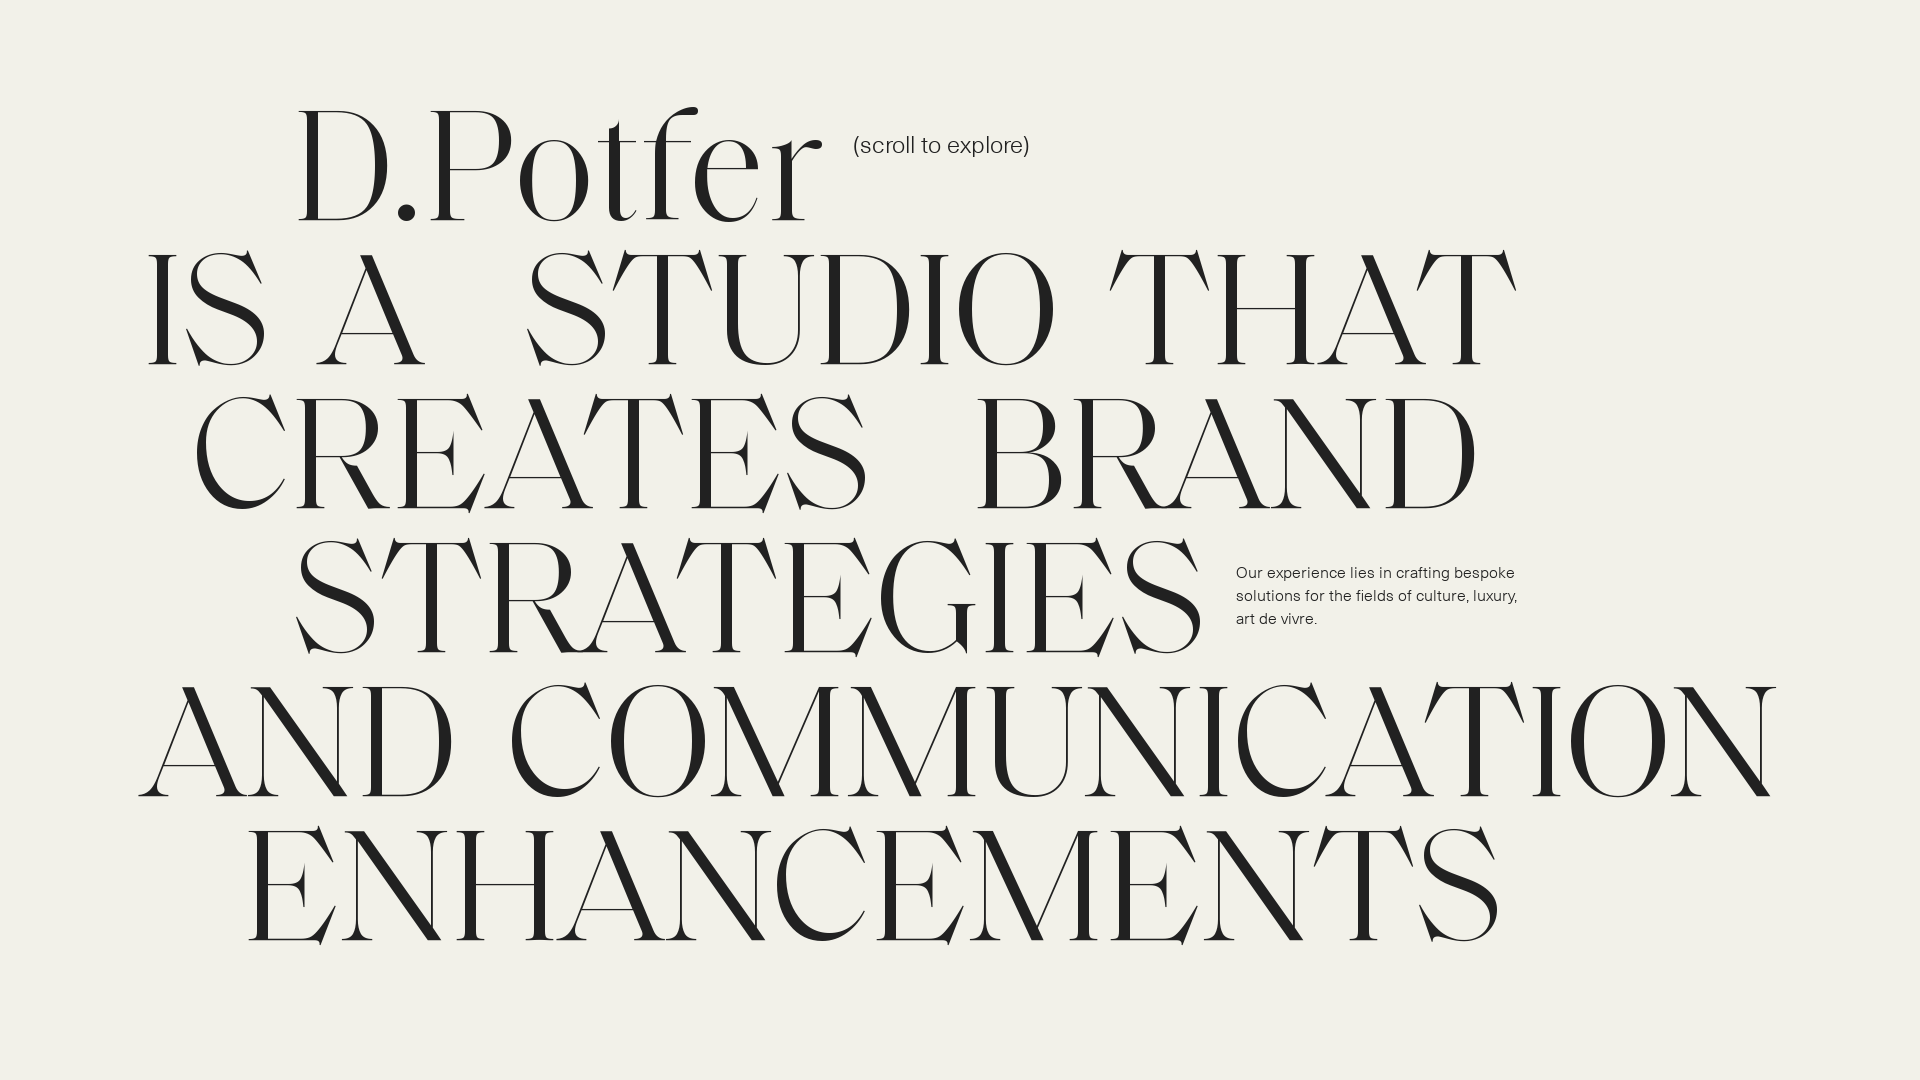

Performed horizontal scroll to the right by 500 pixels
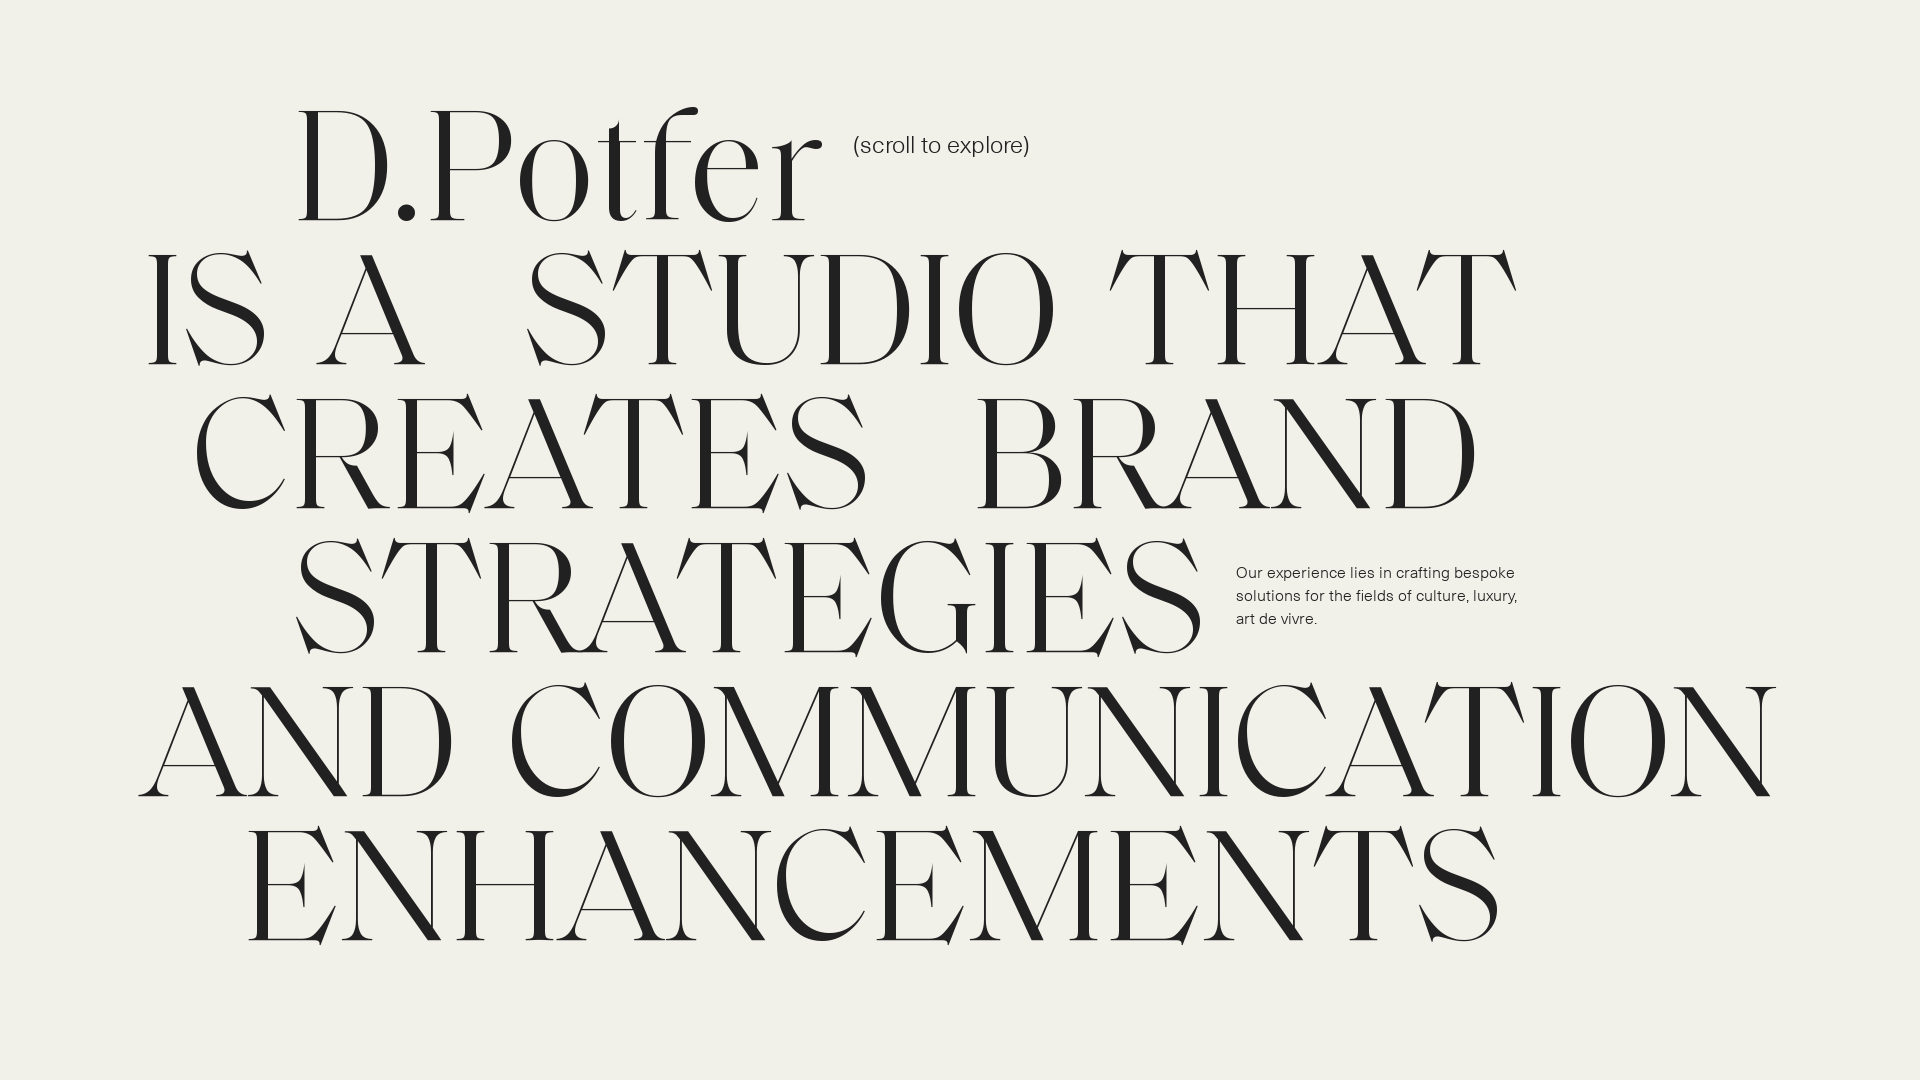

Waited 1000ms to observe scroll effect
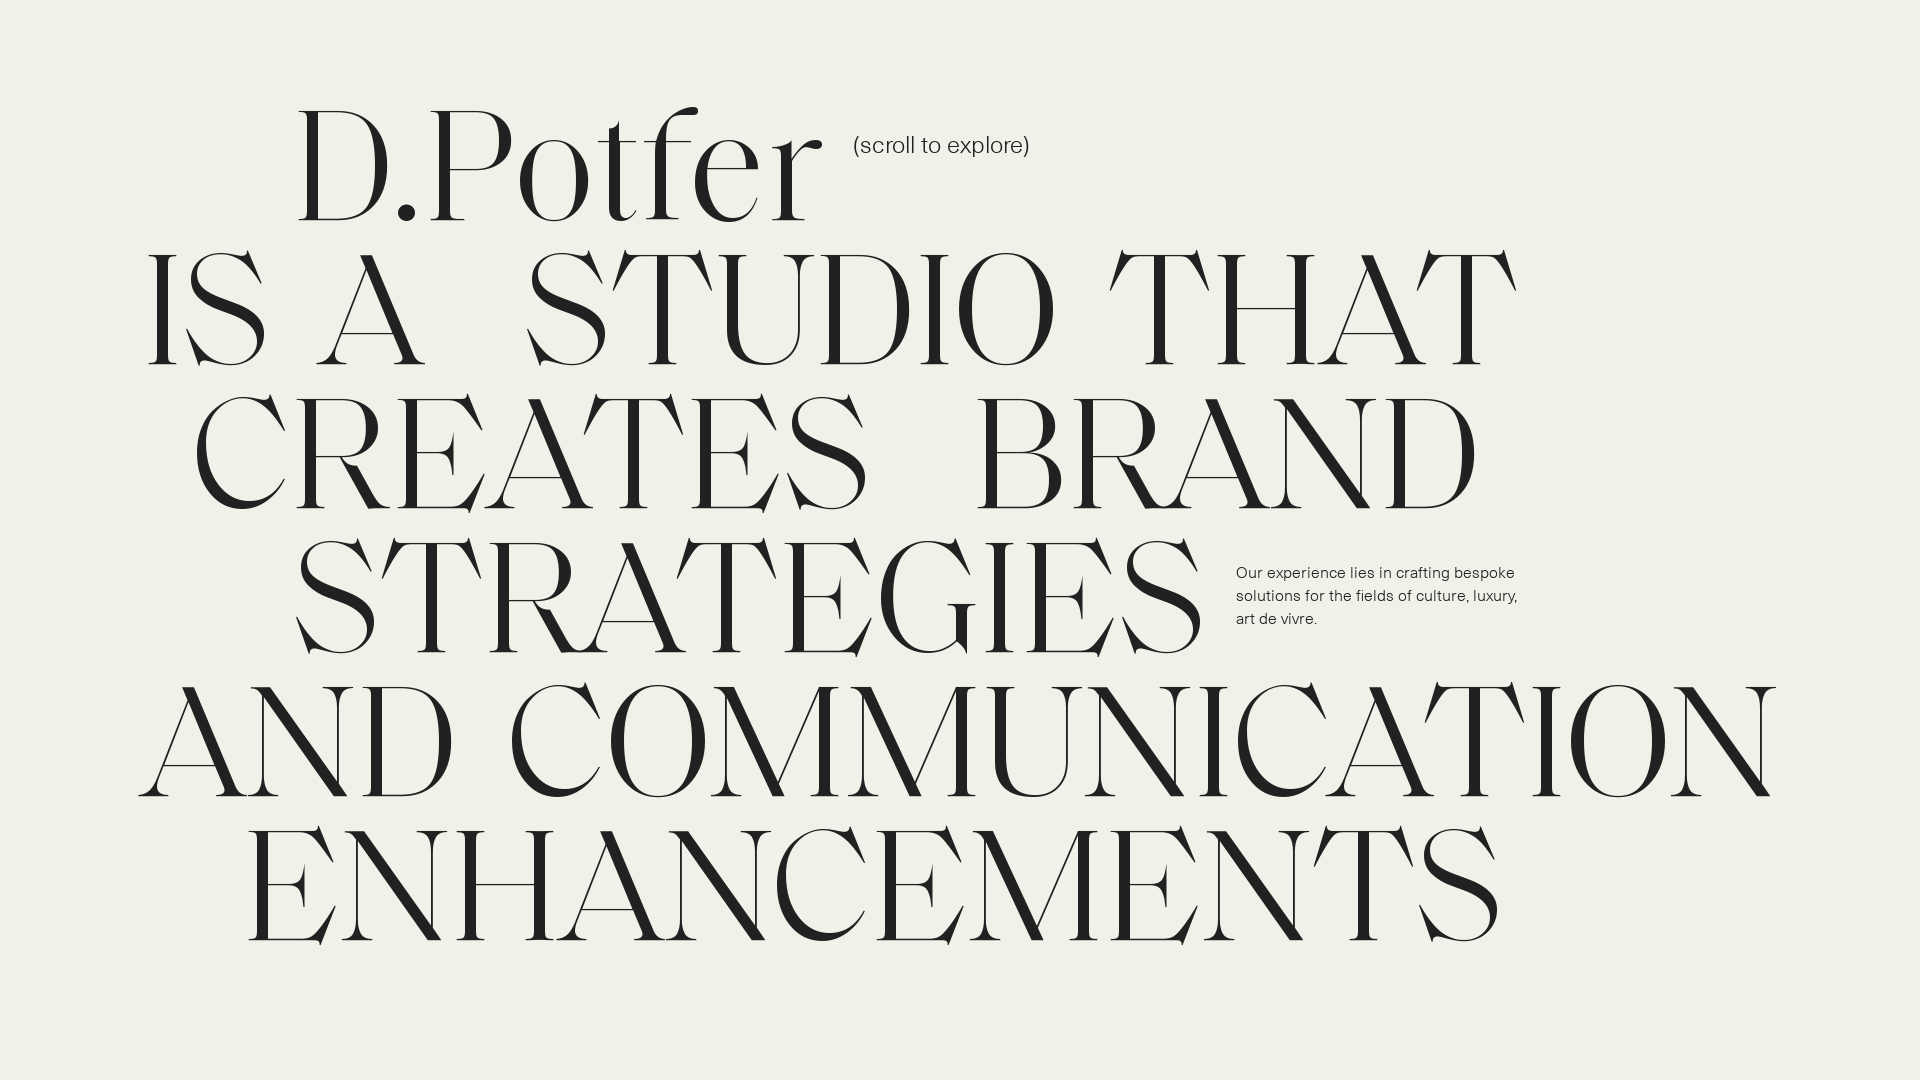

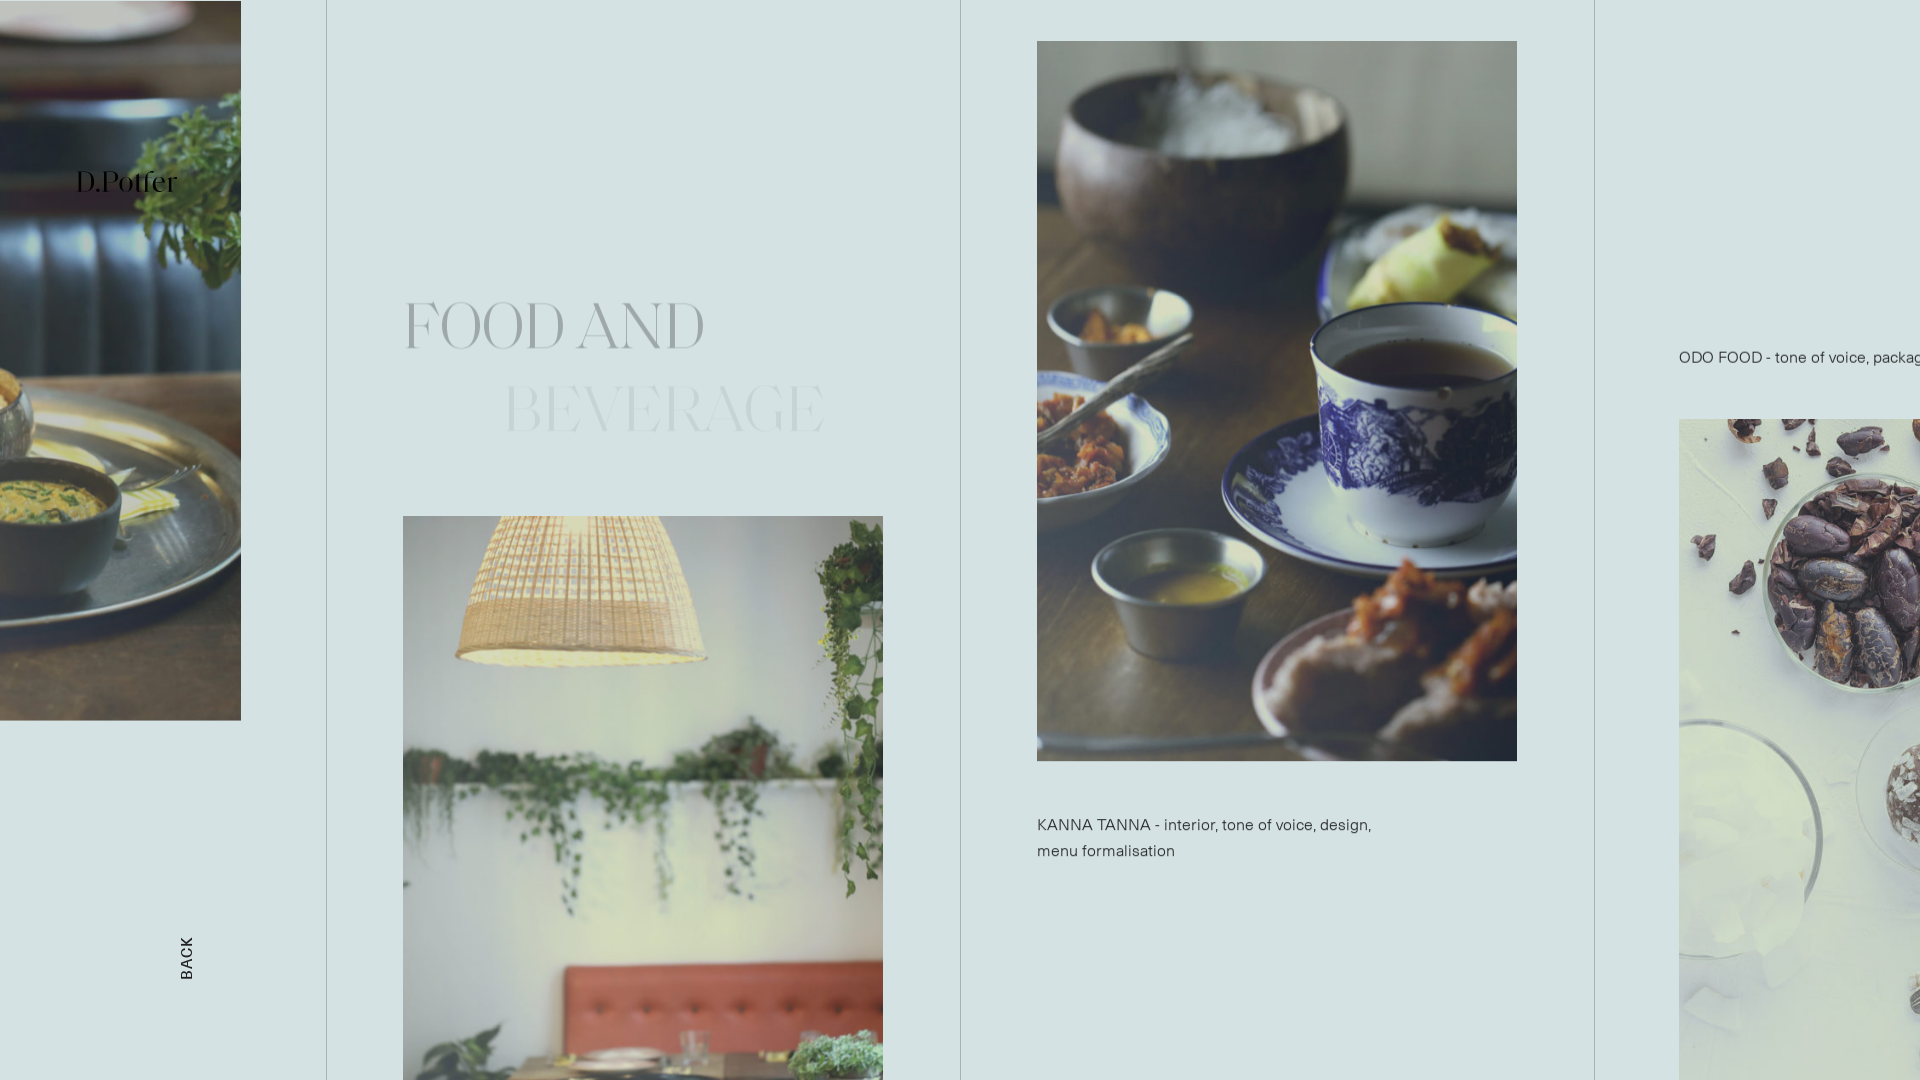